Tests login error handling by submitting empty credentials and verifying an error message appears

Starting URL: https://www.saucedemo.com/

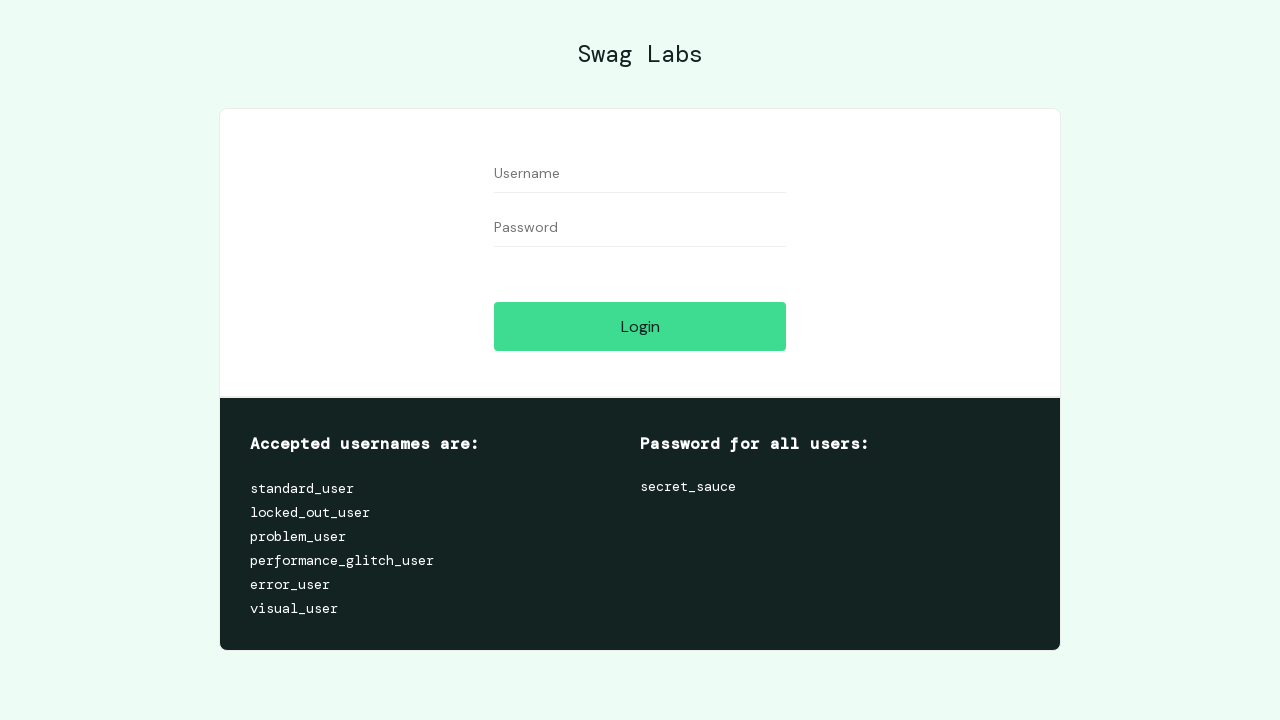

Cleared username field and left it empty on input[name='user-name']
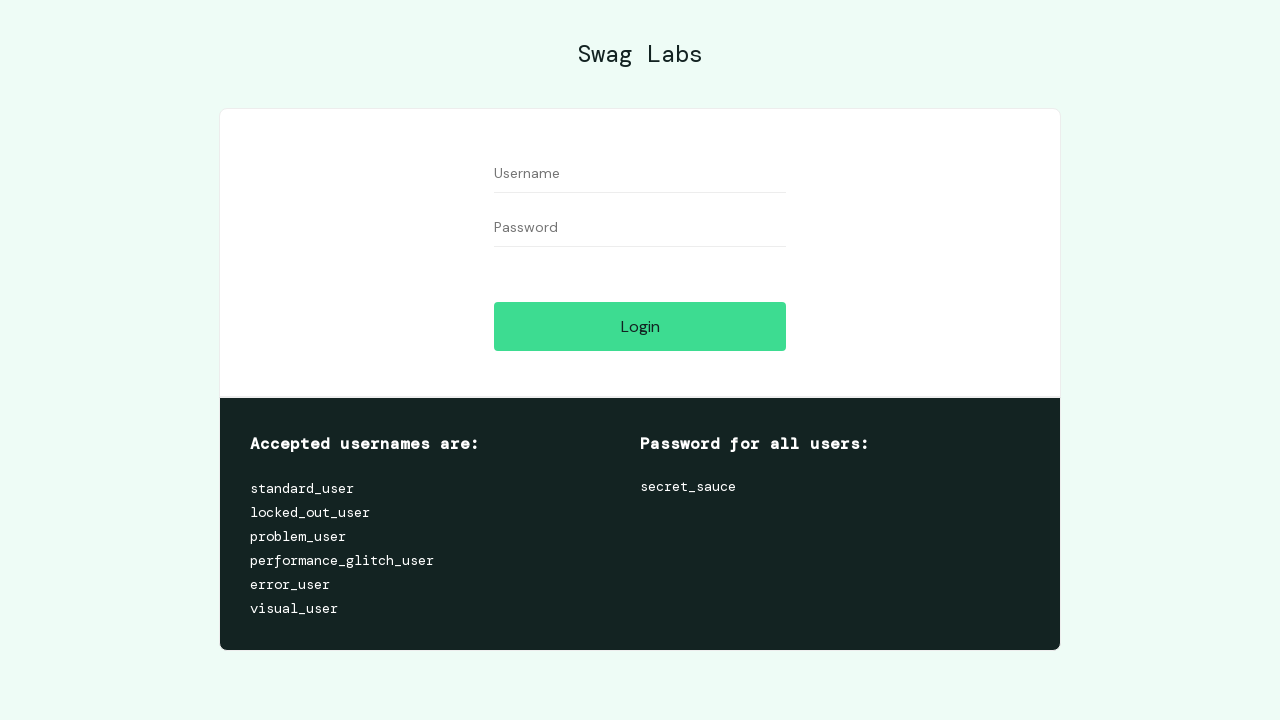

Cleared password field and left it empty on input[name='password']
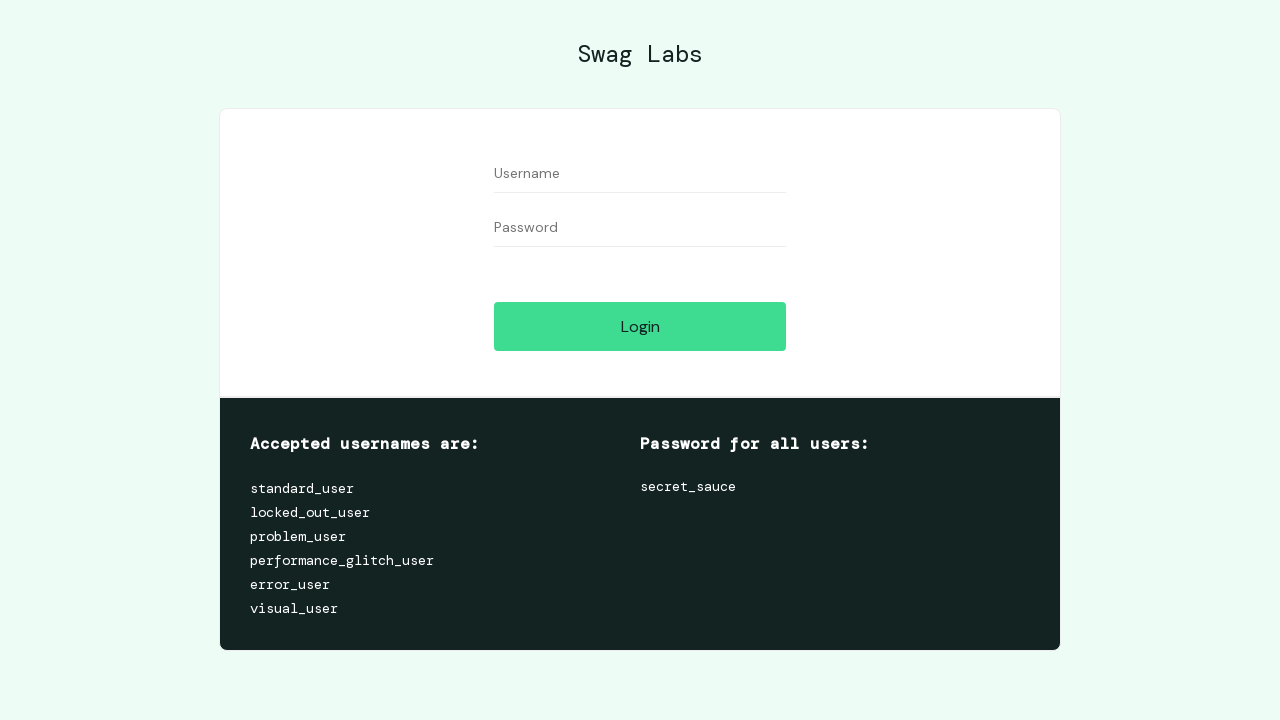

Clicked login button with empty credentials at (640, 326) on input[name='login-button']
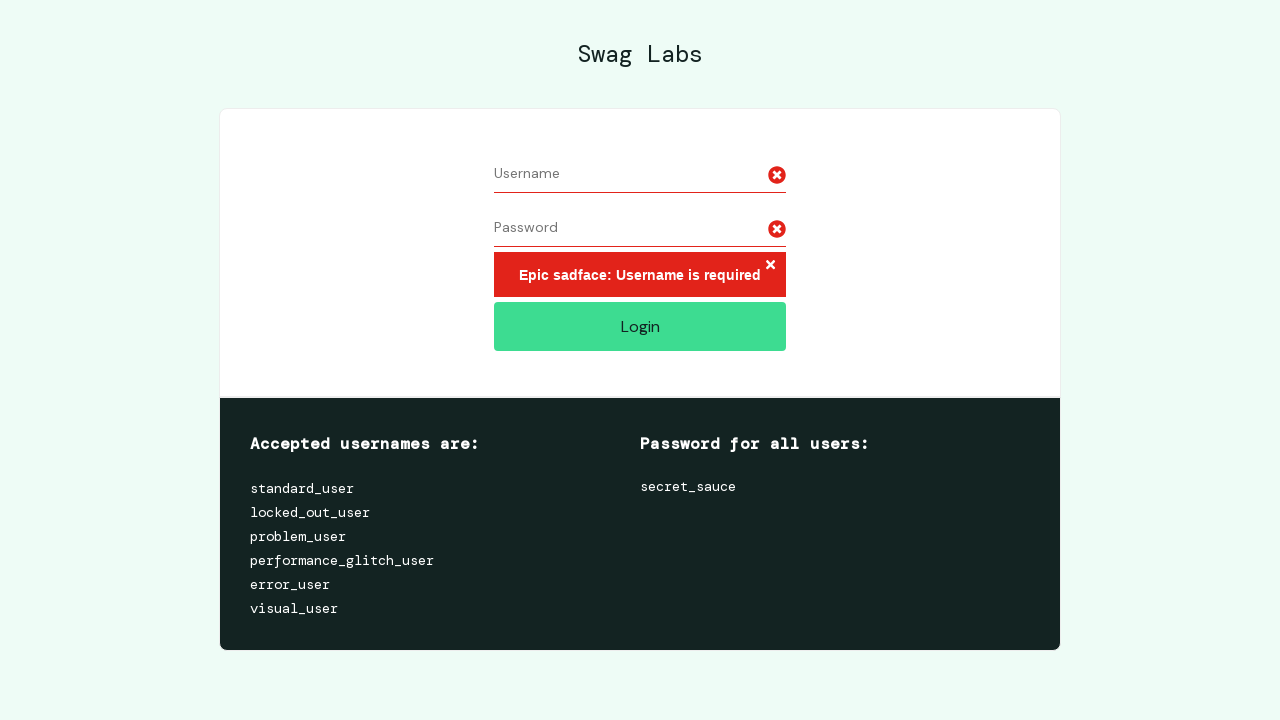

Error message appeared indicating login validation failure
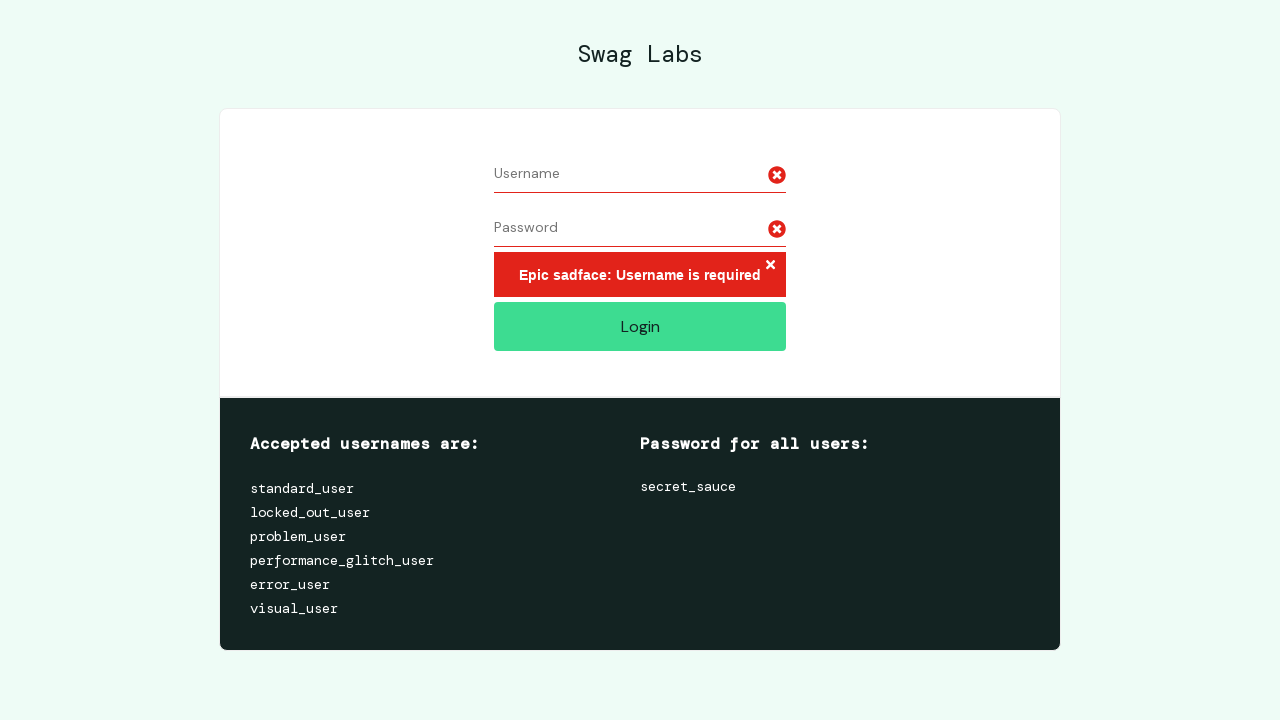

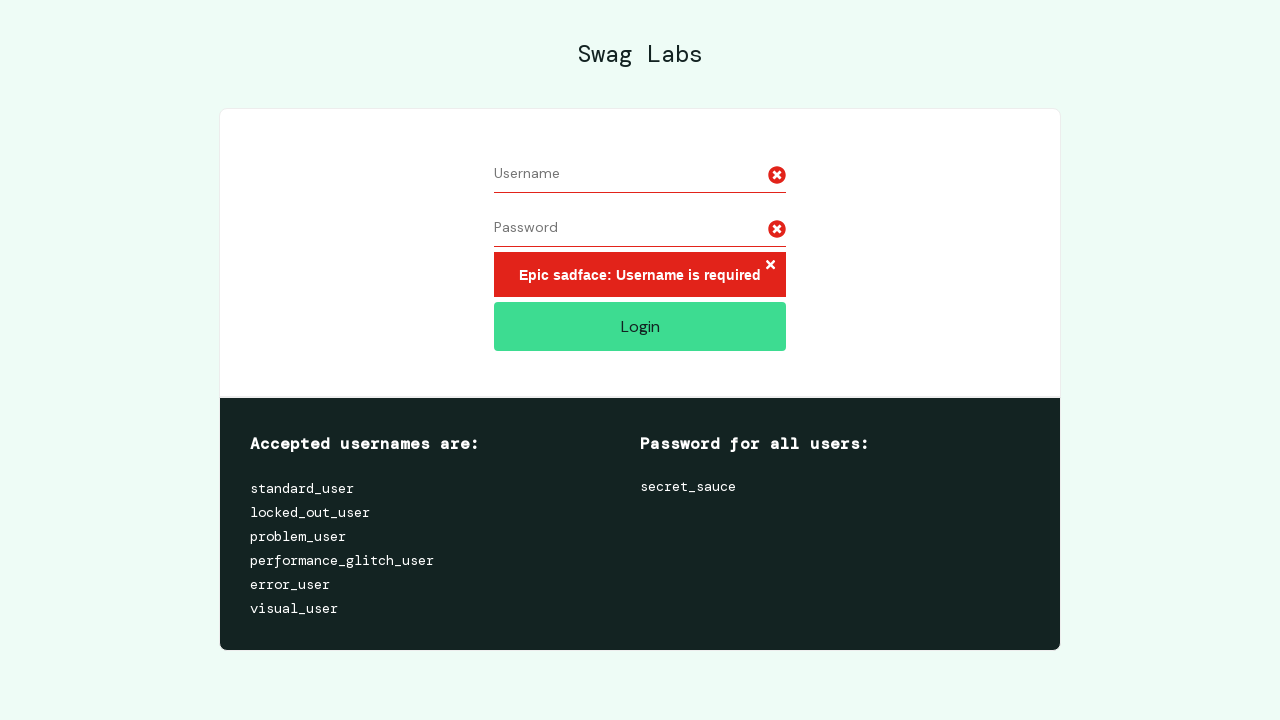